Tests file upload functionality by selecting a file via the file input element, clicking the upload button, and verifying the success message is displayed.

Starting URL: https://practice.cydeo.com/upload

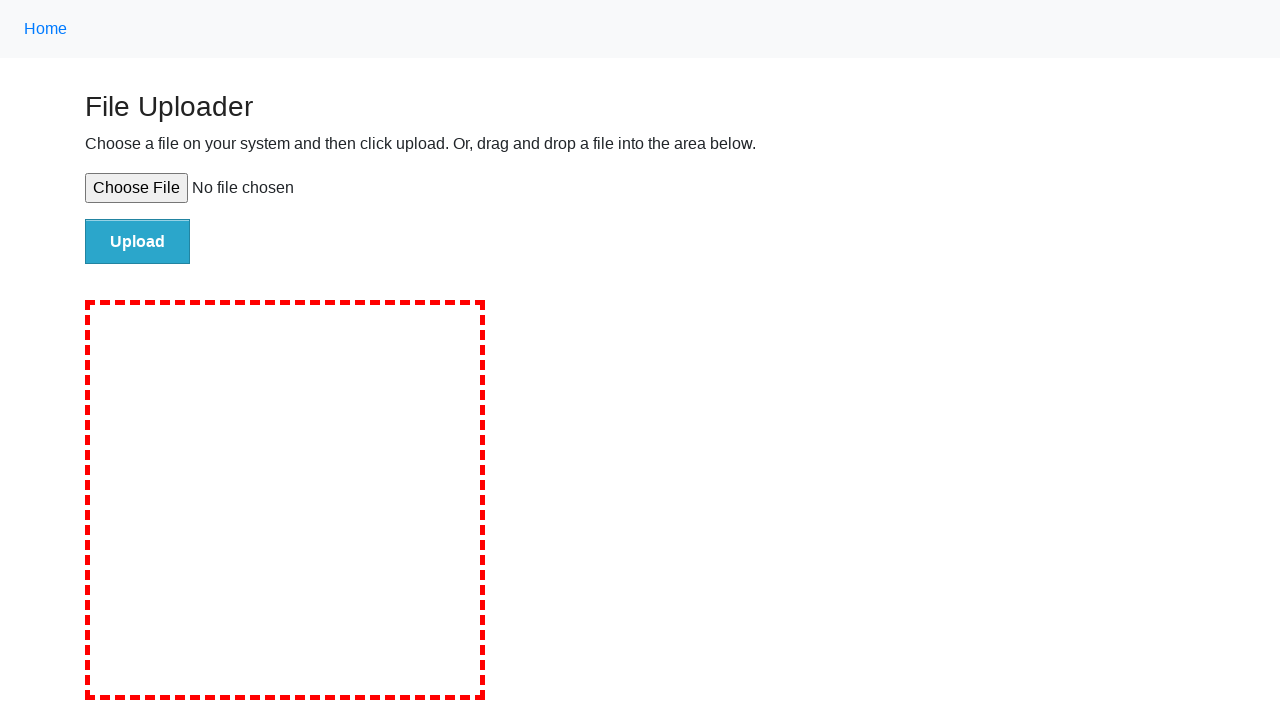

Set input file to upload test file
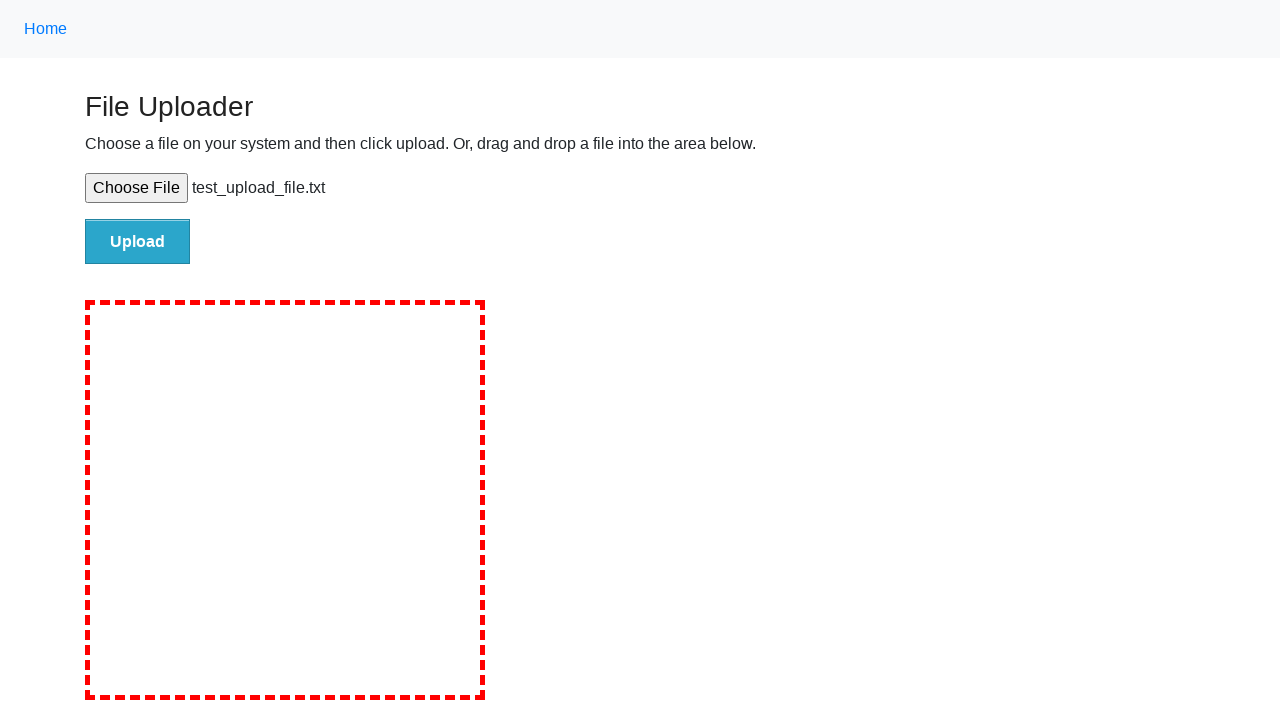

Clicked upload button to submit file at (138, 241) on #file-submit
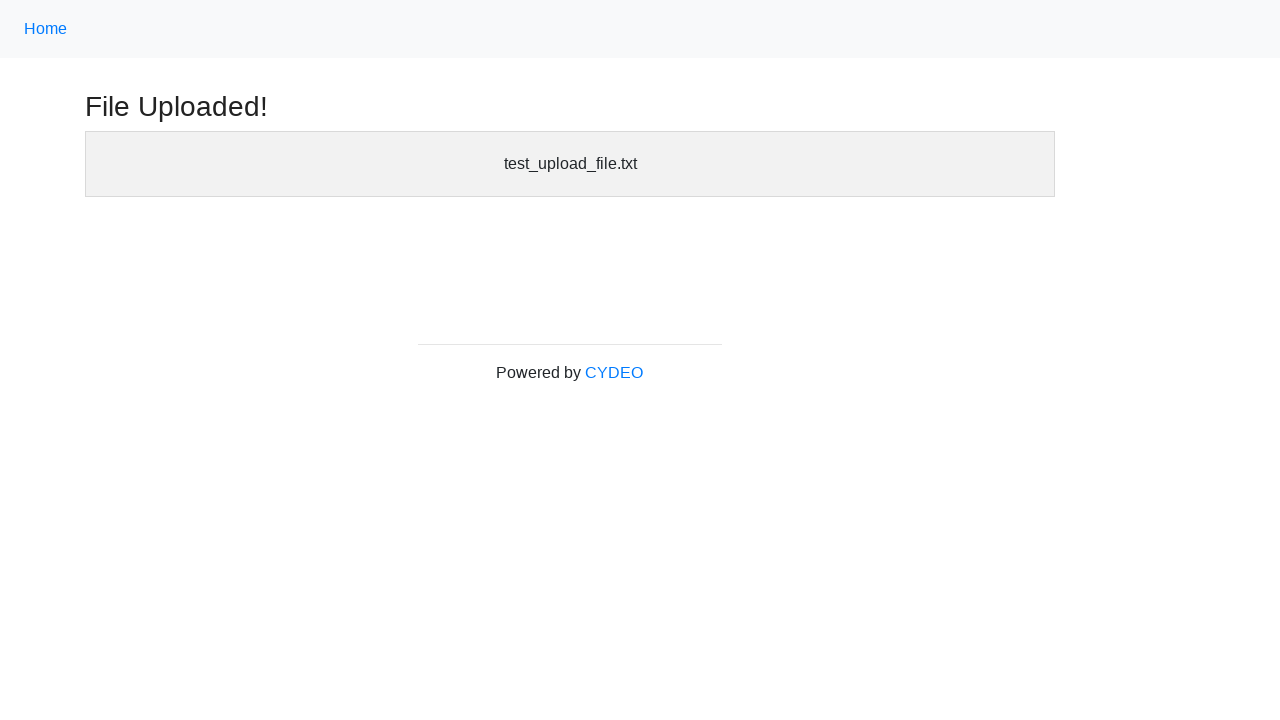

Success message h3 element loaded
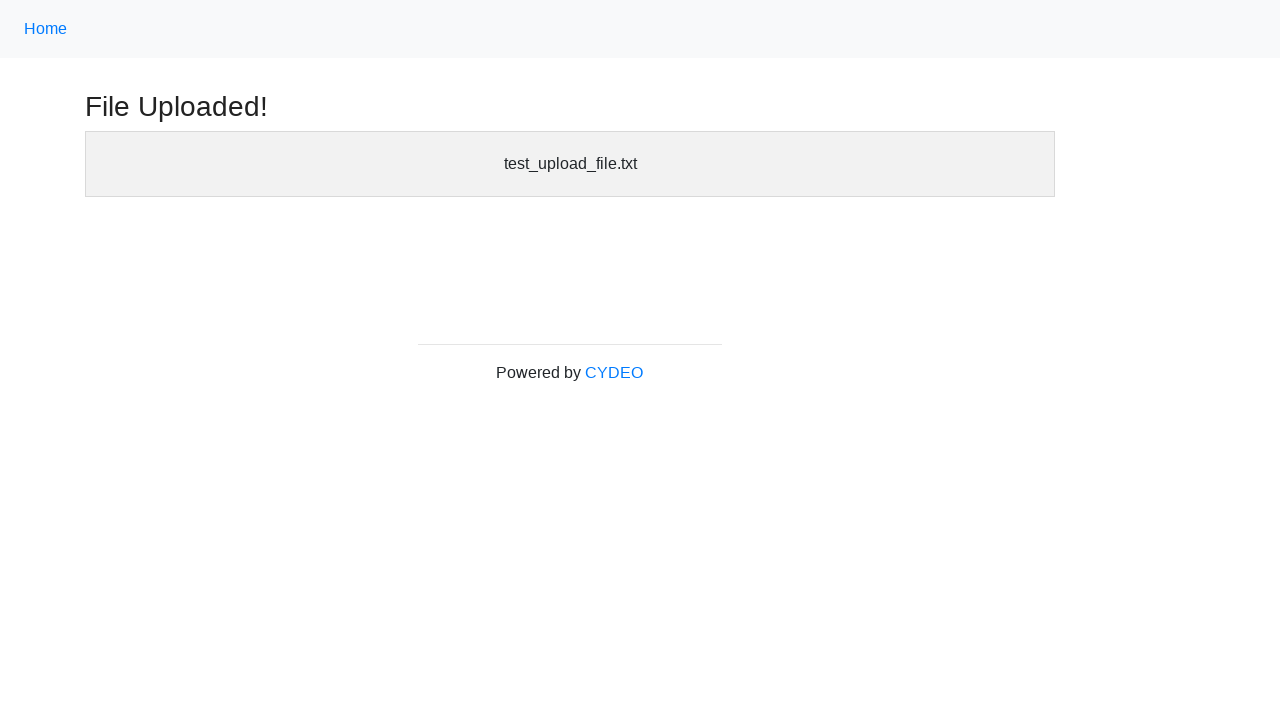

Located success message element
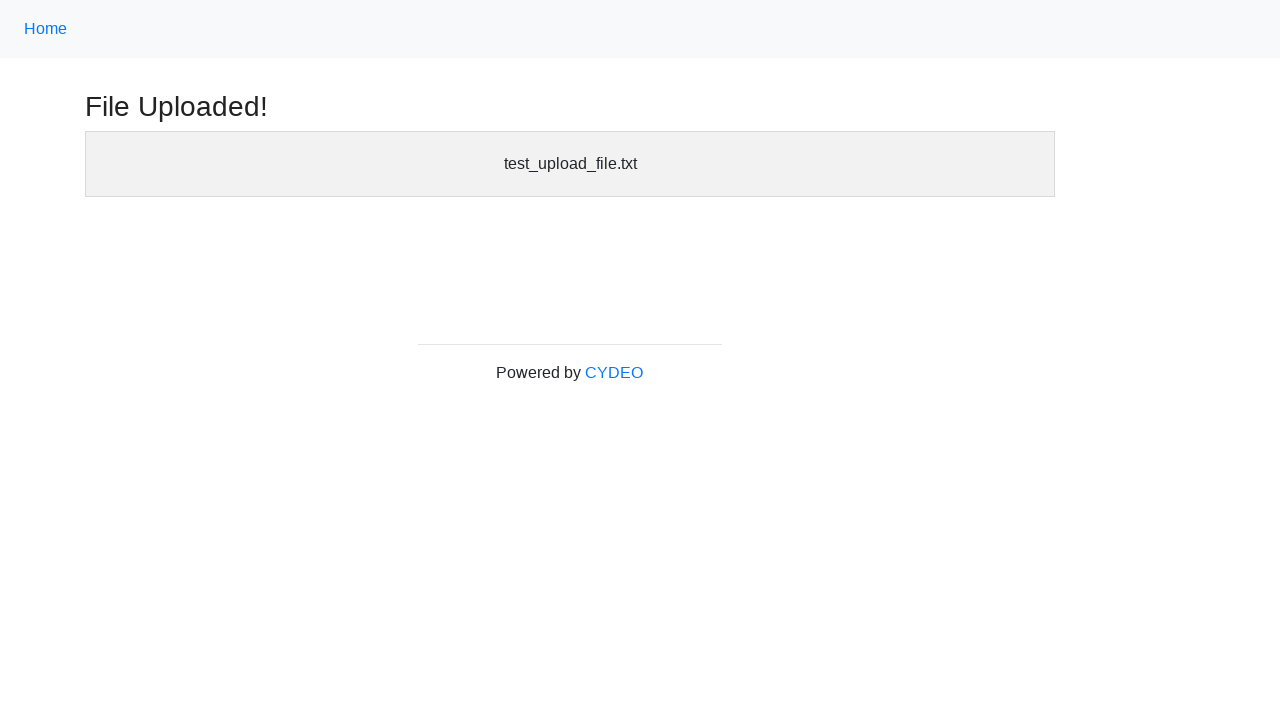

Verified success message is visible
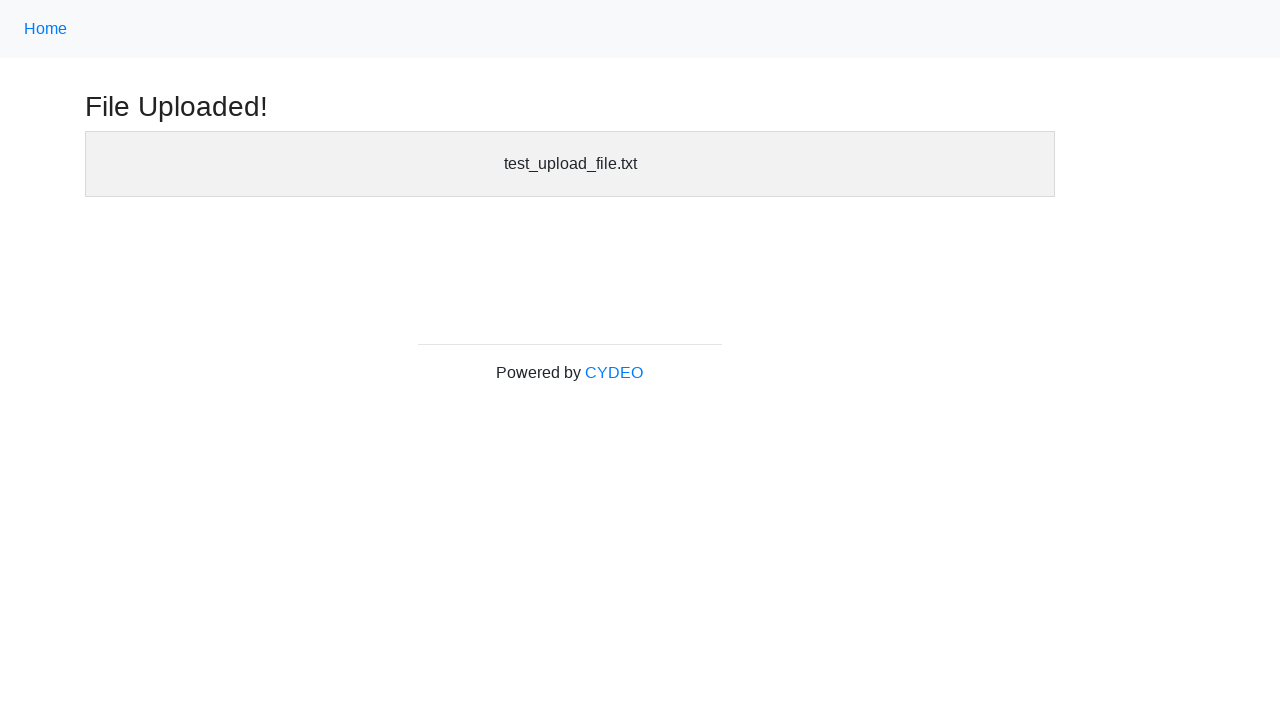

Cleaned up temporary test file
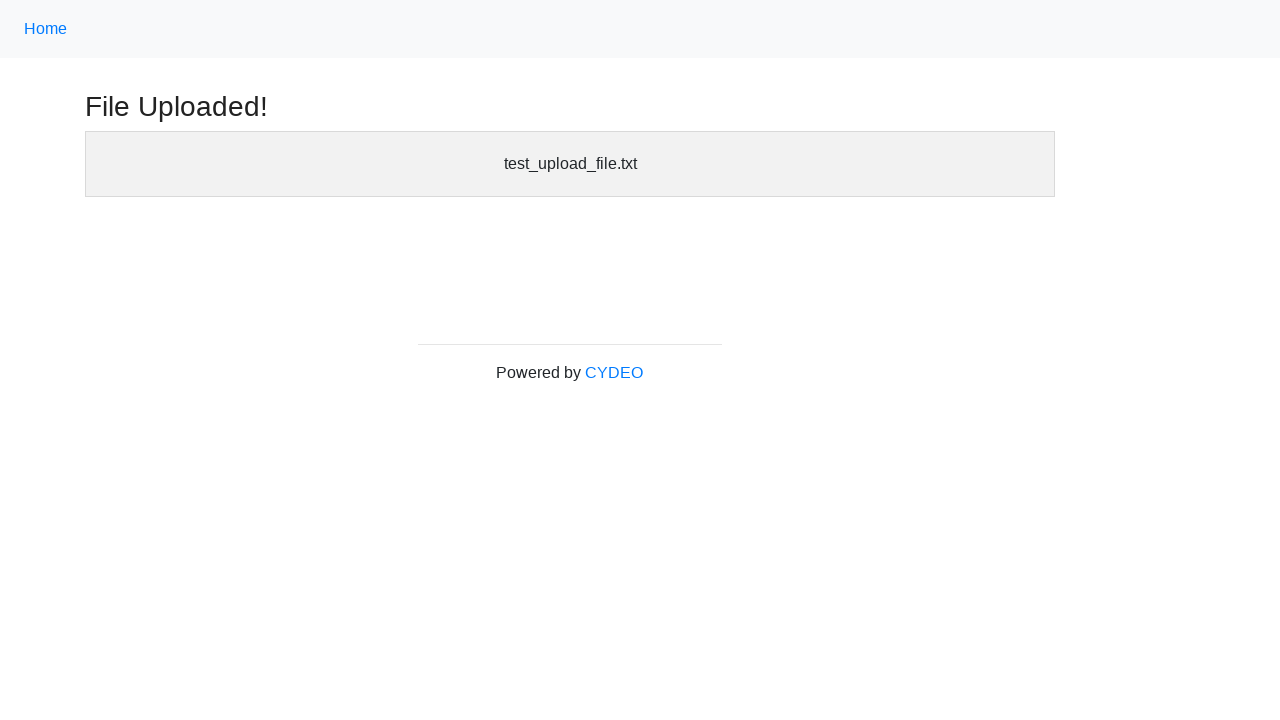

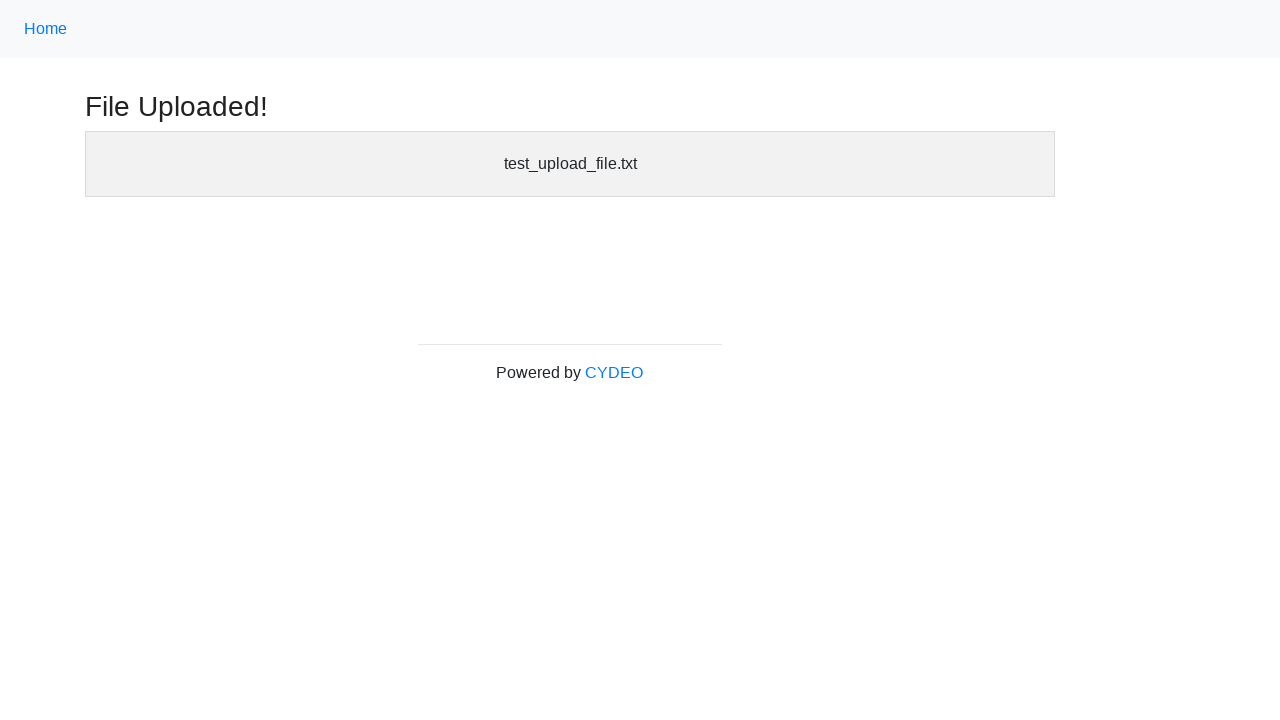